Tests multi-window/tab handling by navigating to an iframe page, clicking a link that opens a new tab, verifying the new tab's title contains "Selenium", then switching back to the original tab and verifying the URL contains "internet".

Starting URL: https://the-internet.herokuapp.com/iframe

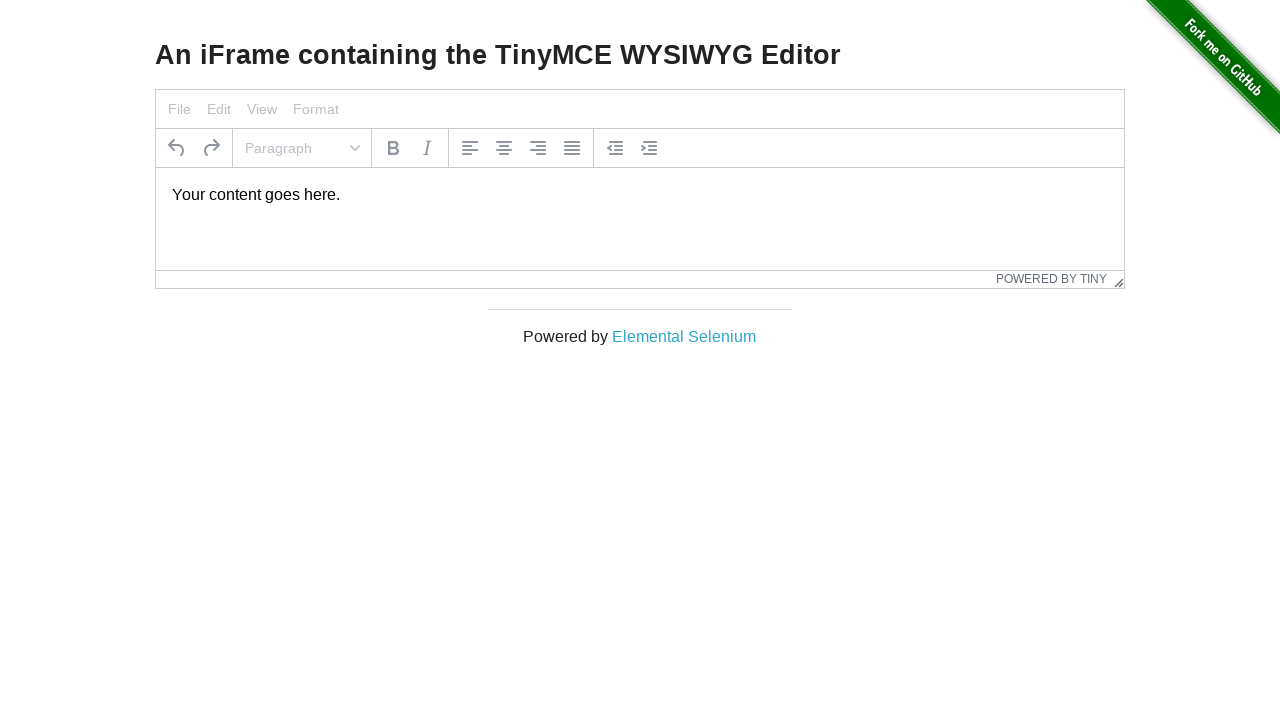

Verified page title contains 'Internet'
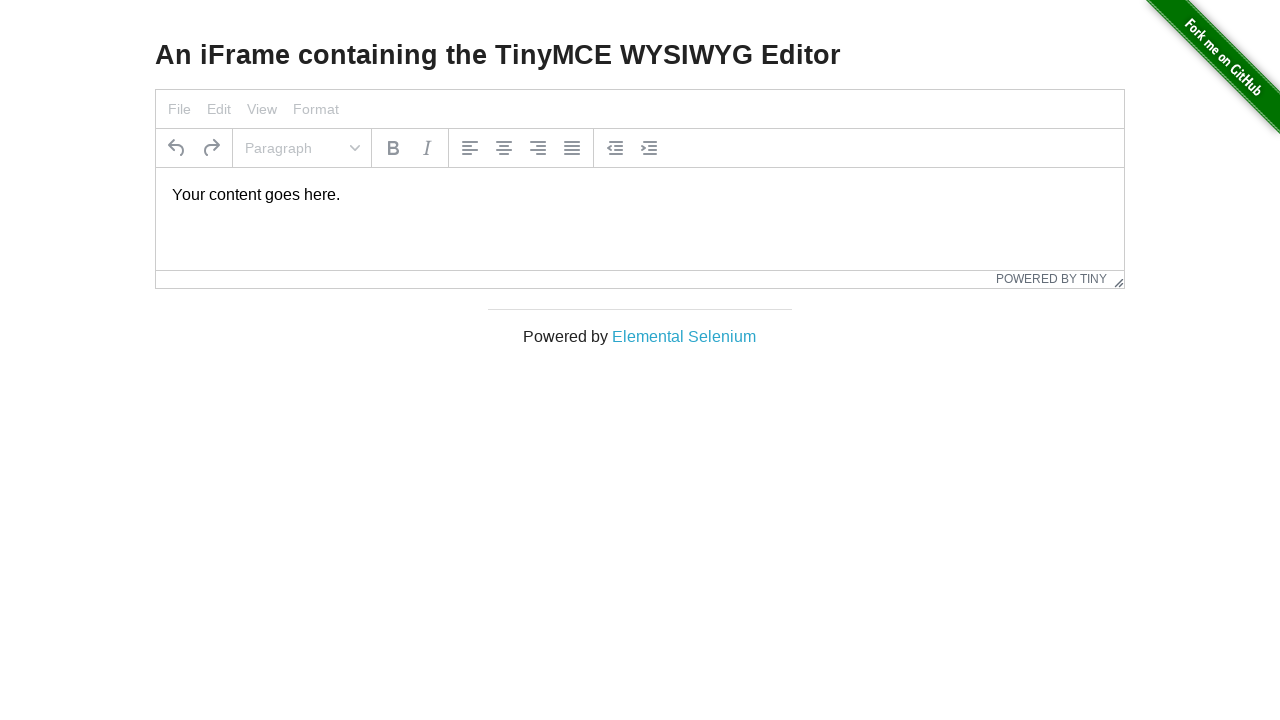

Stored reference to original page
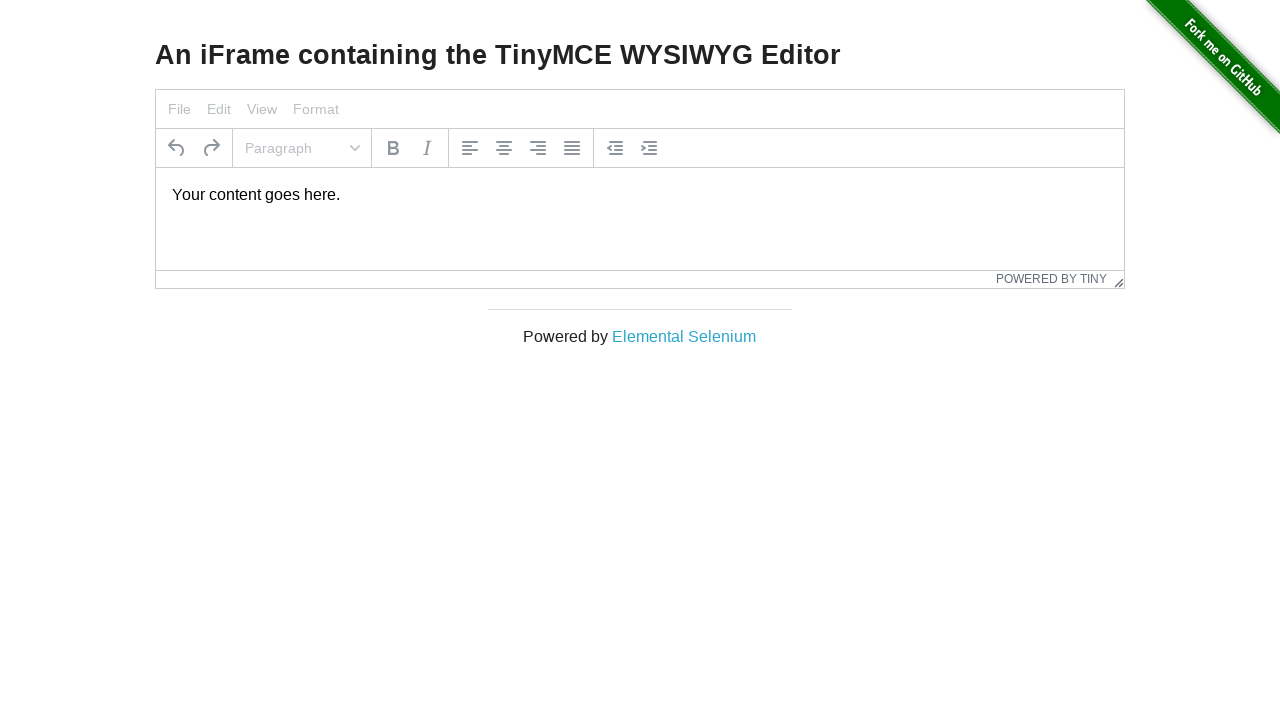

Clicked 'Elemental Selenium' link to open new tab at (684, 336) on text=Elemental Selenium
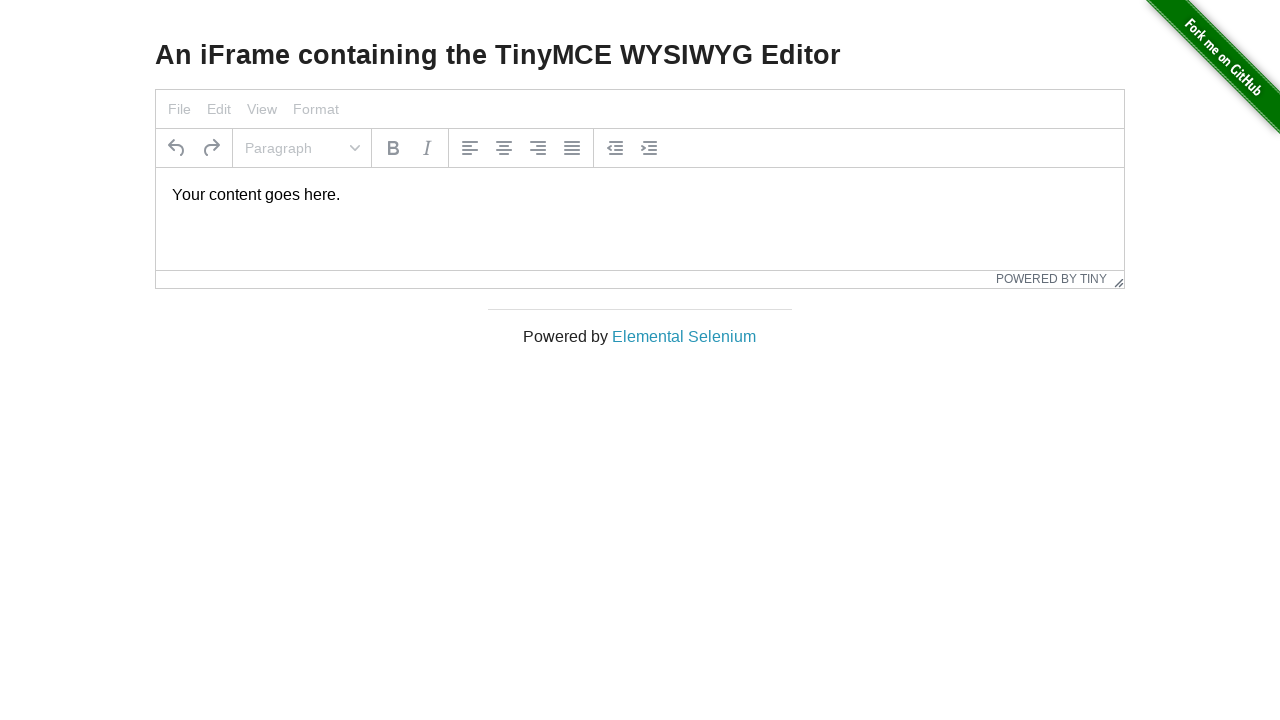

Captured new page/tab reference
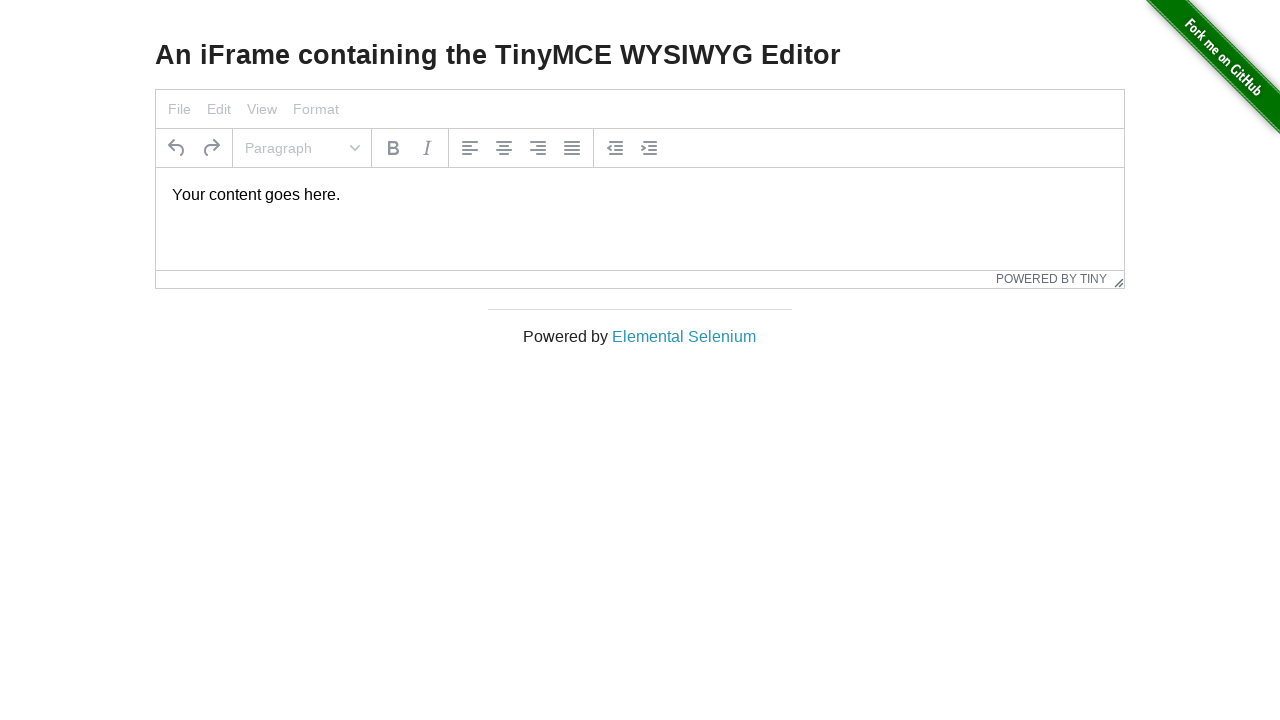

Waited for new page to fully load
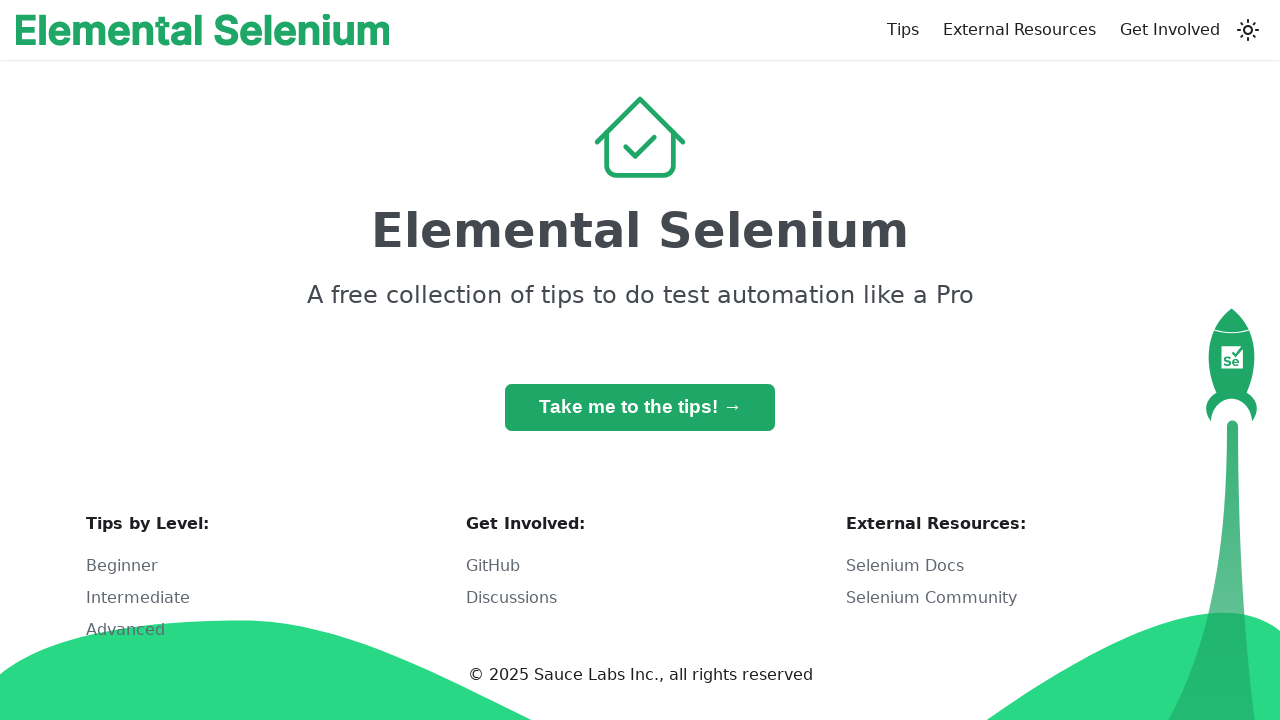

Verified new tab title contains 'Selenium'
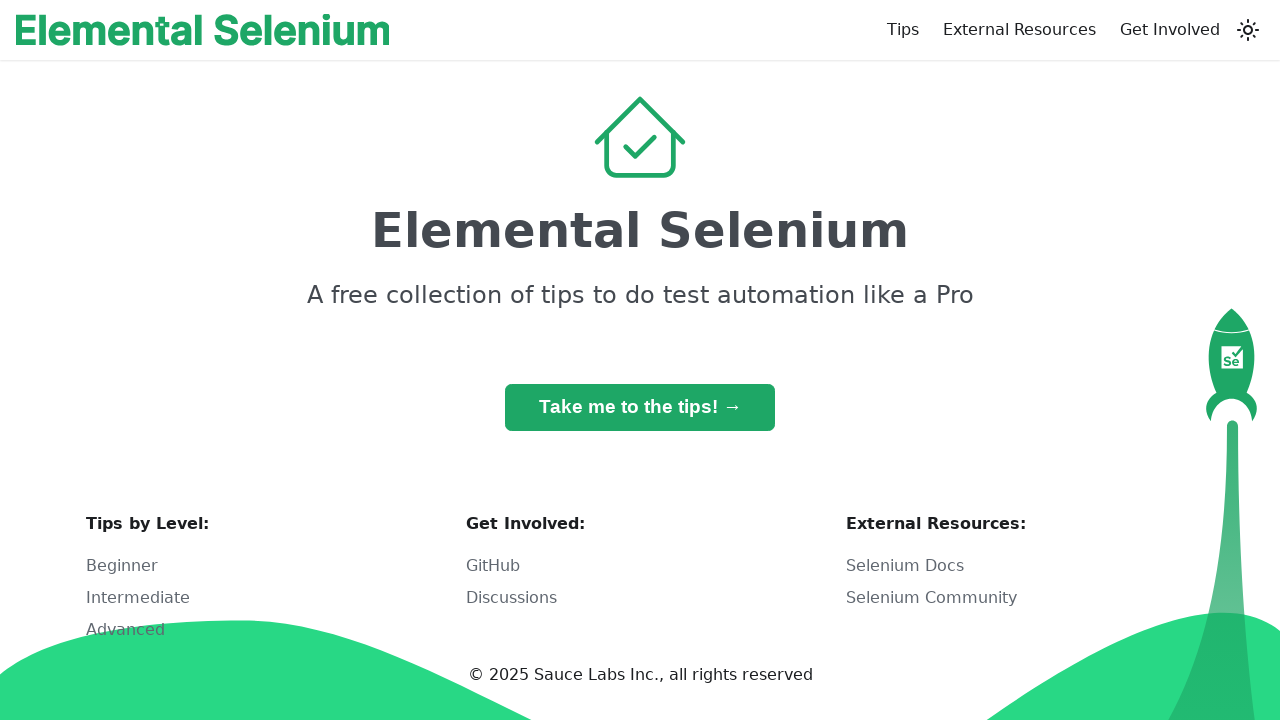

Switched back to original tab
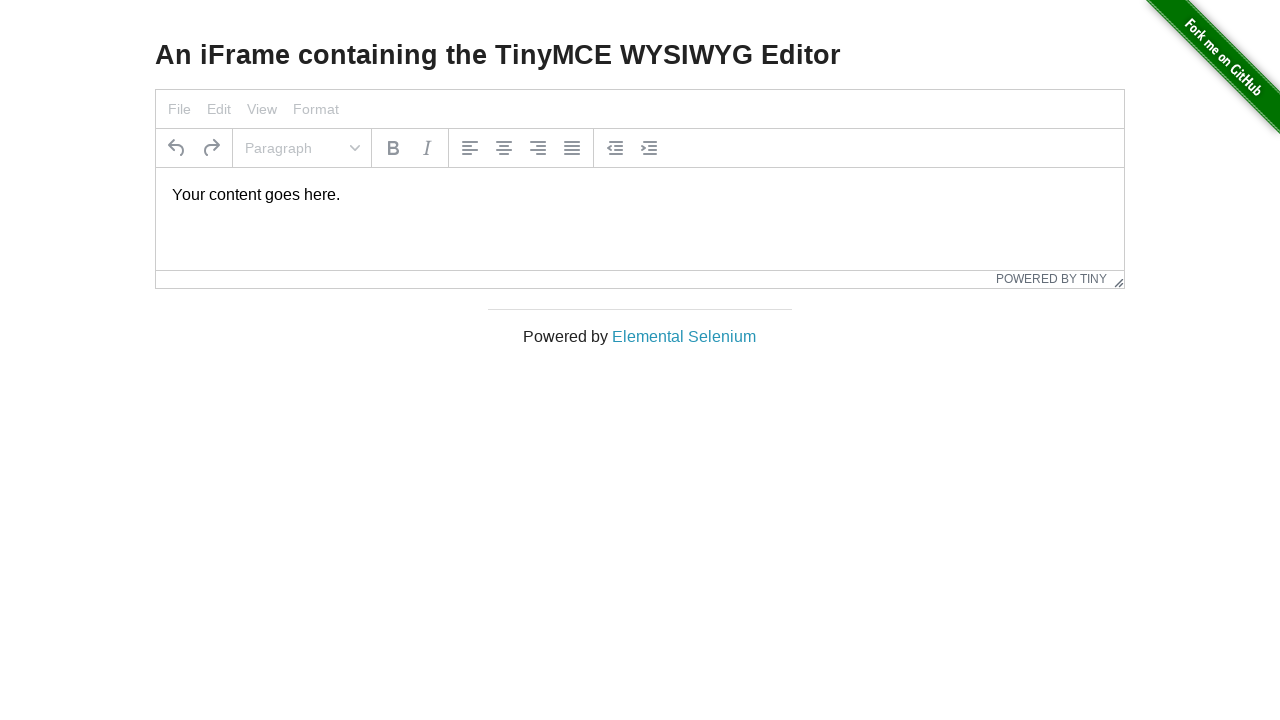

Verified original page URL contains 'internet'
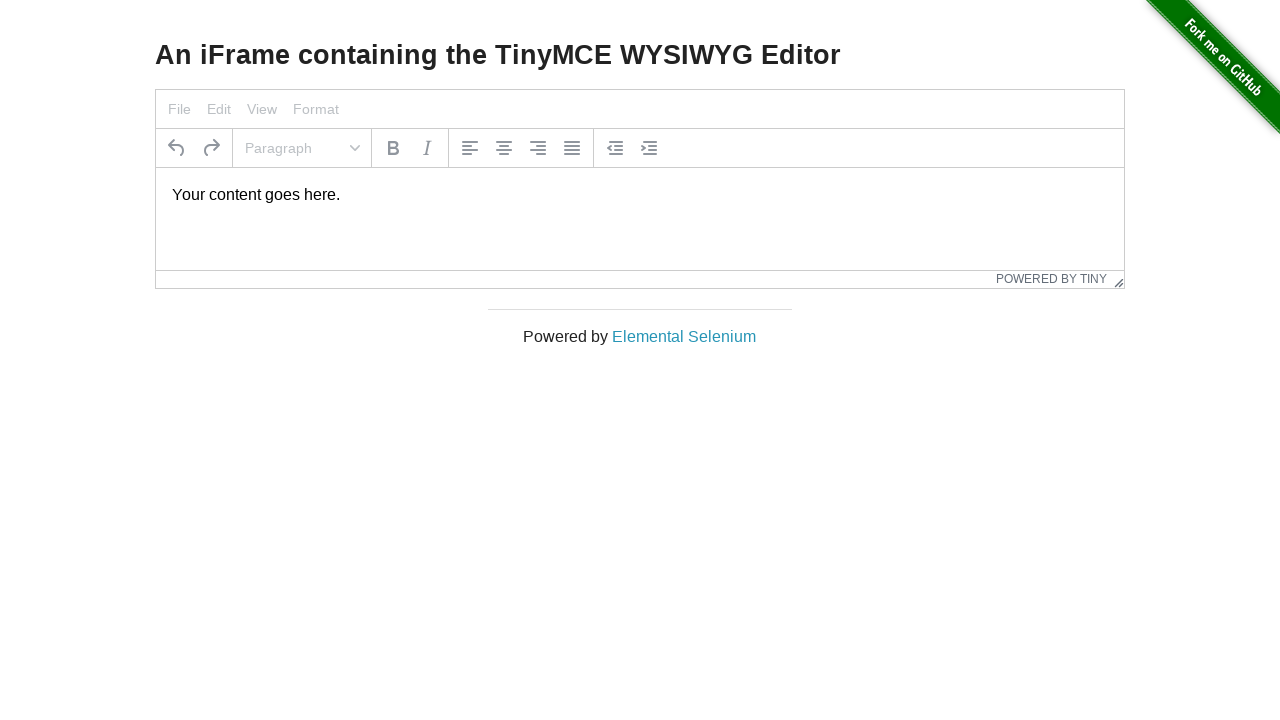

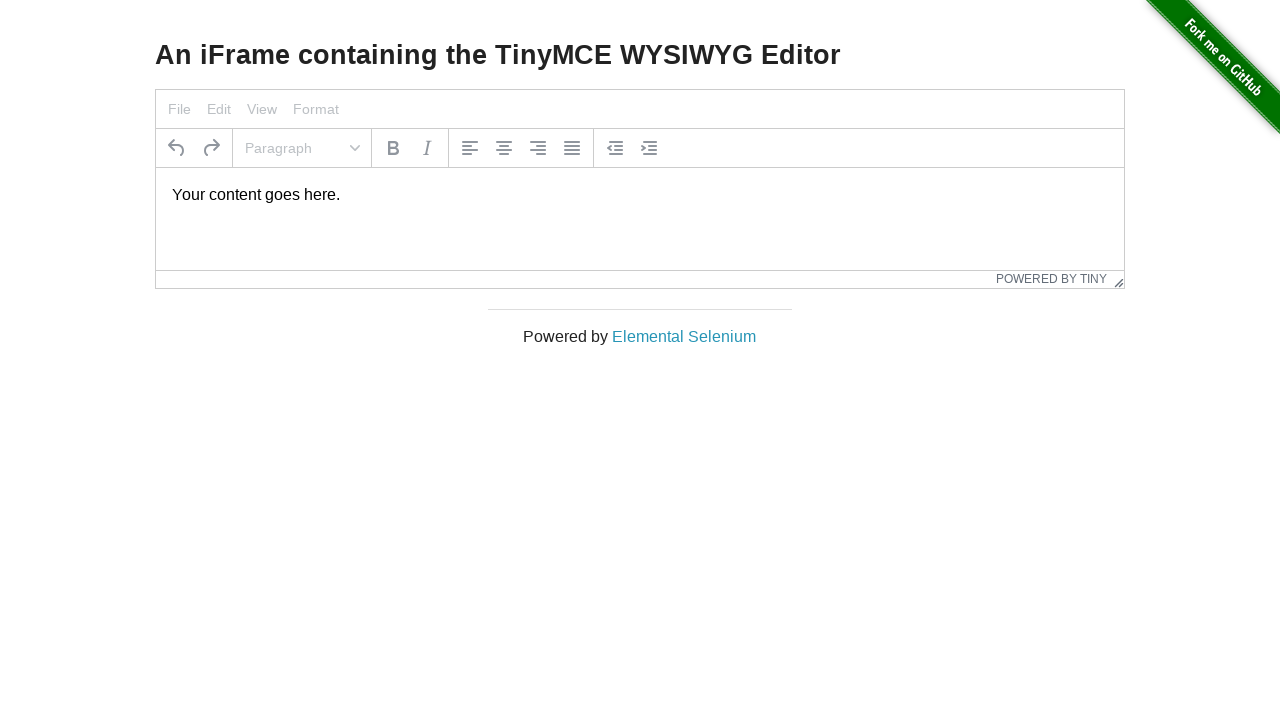